Tests JavaScript alert handling by clicking a button to trigger an alert, accepting it, and verifying the result message is displayed correctly on the page.

Starting URL: http://the-internet.herokuapp.com/javascript_alerts

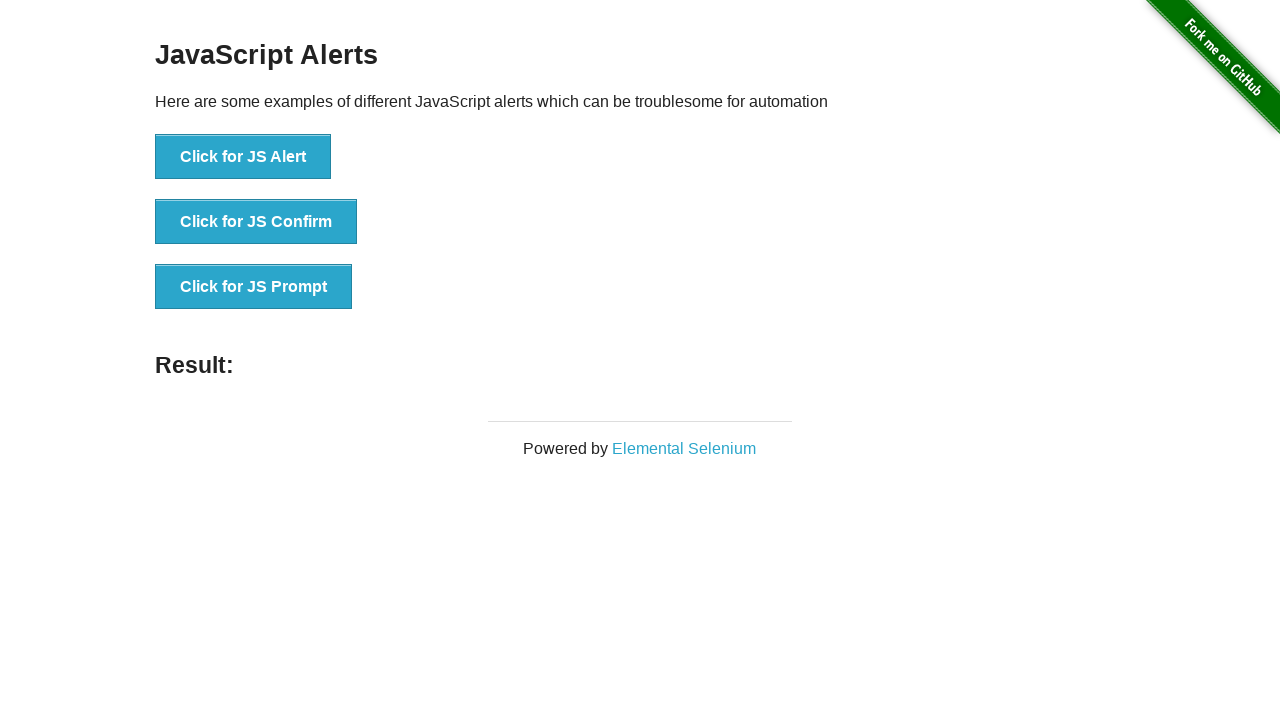

Set up dialog handler to accept alerts
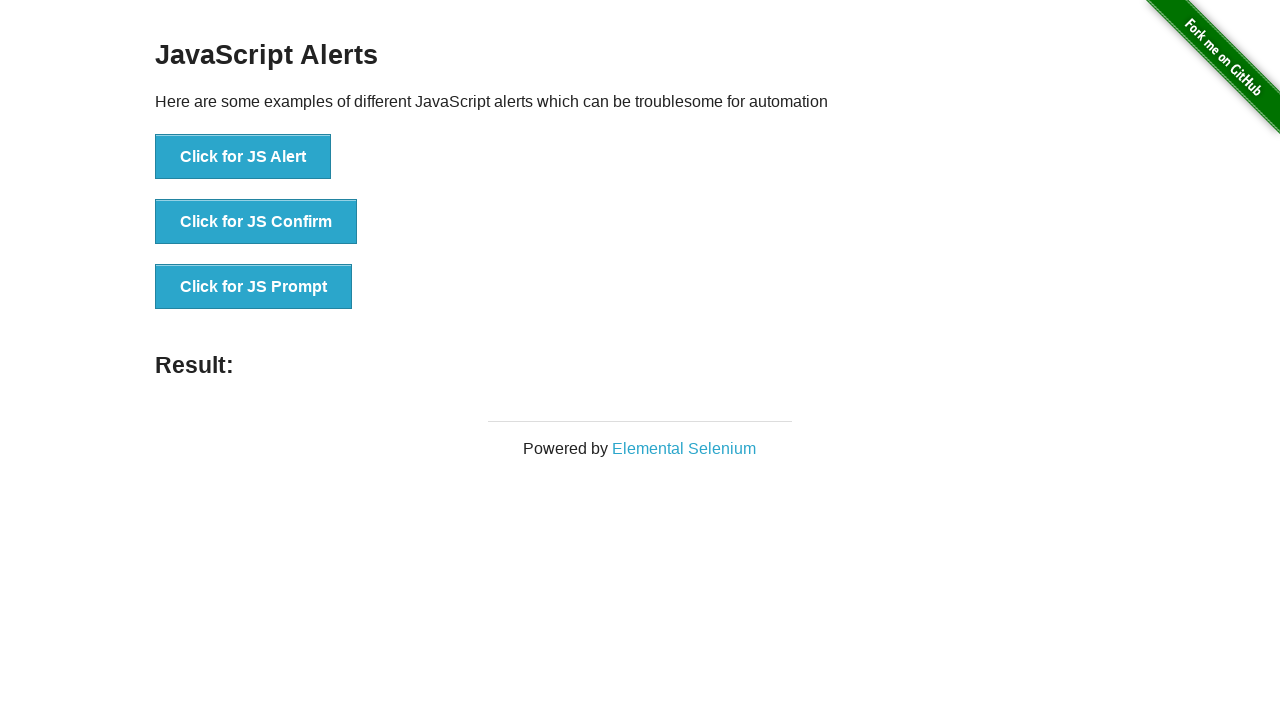

Clicked the first button to trigger JavaScript alert at (243, 157) on ul > li:nth-child(1) > button
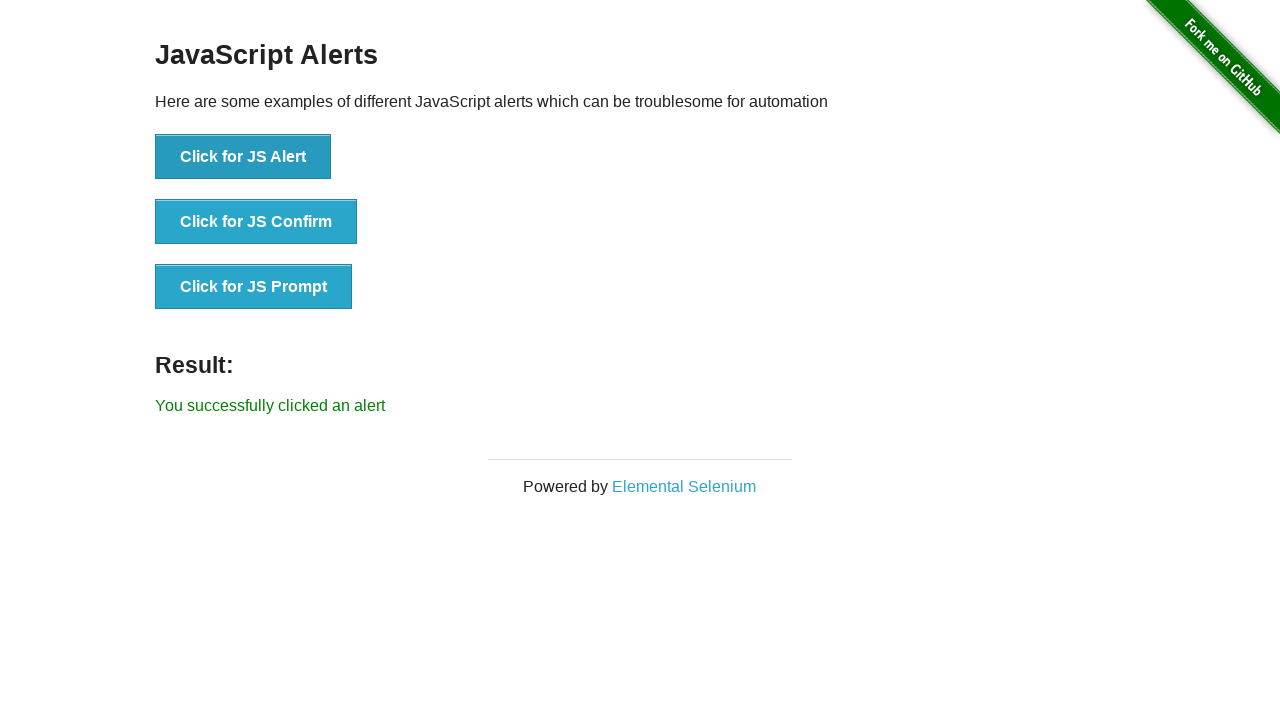

Result message element loaded
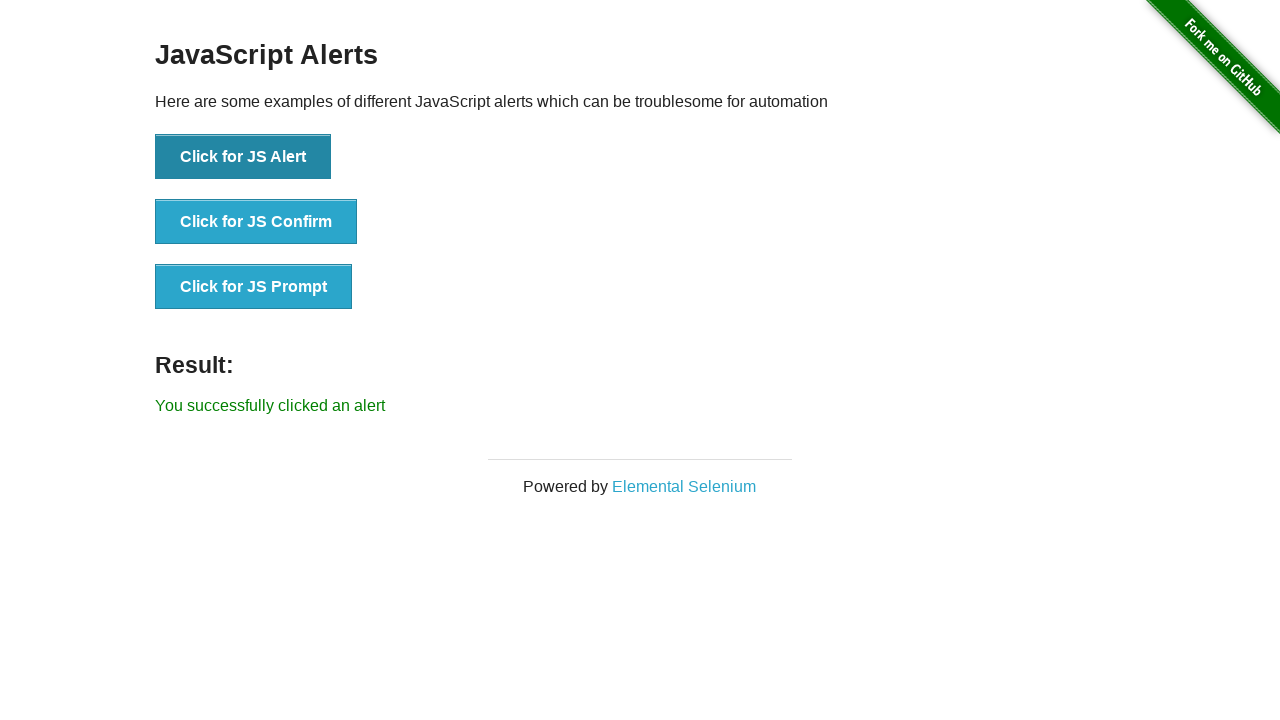

Retrieved result text content
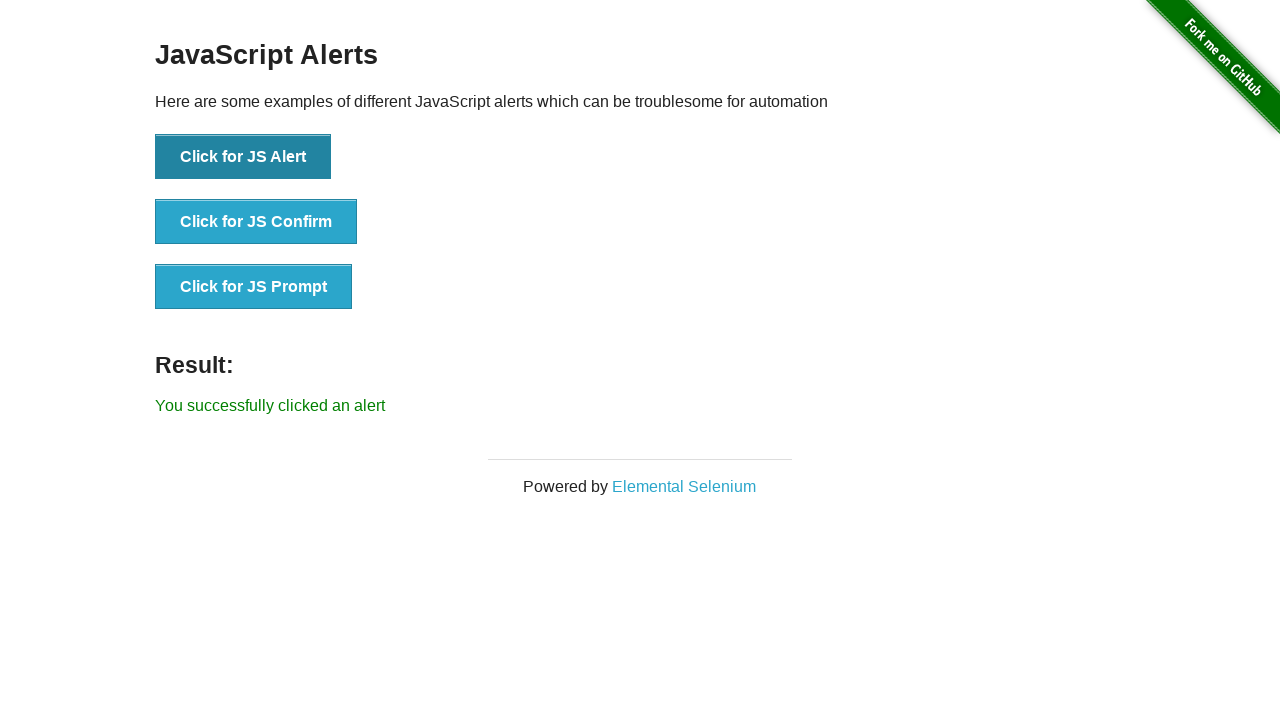

Verified result text is 'You successfully clicked an alert'
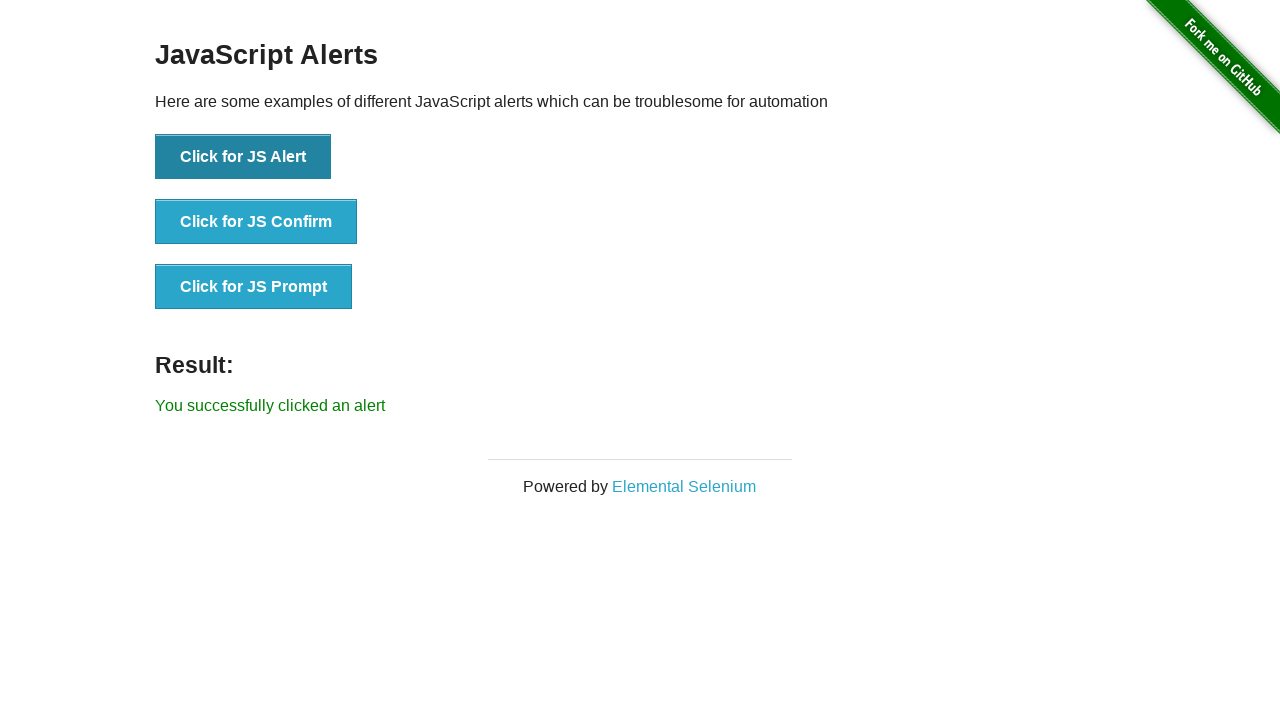

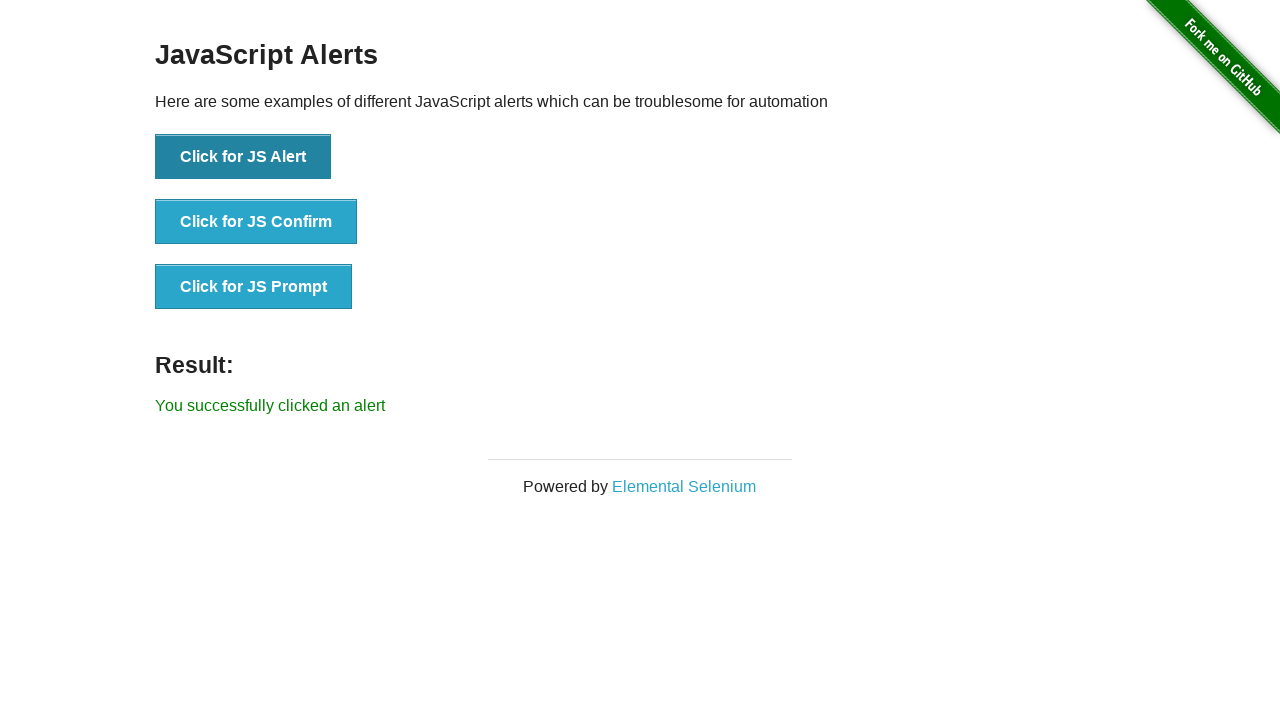